Fills out a complete practice form including personal information, date of birth, subjects, hobbies, file upload, and address details

Starting URL: https://demoqa.com/automation-practice-form

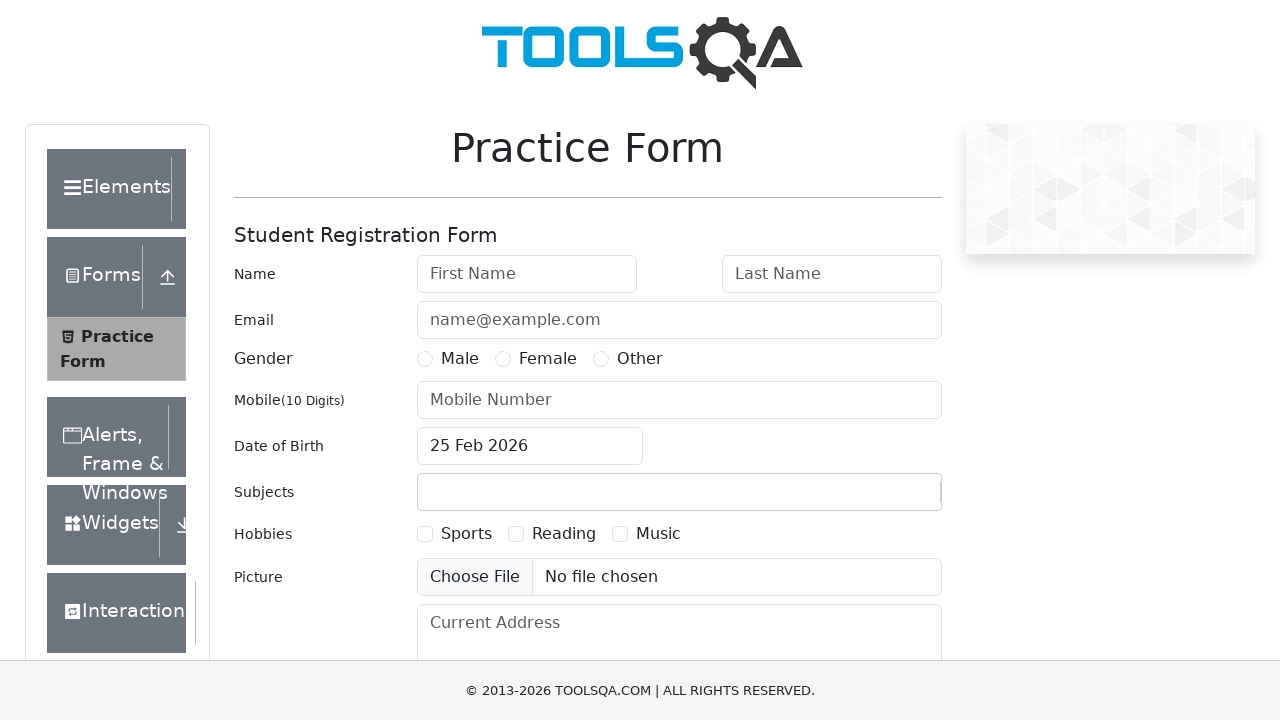

Filled first name field with 'John' on #firstName
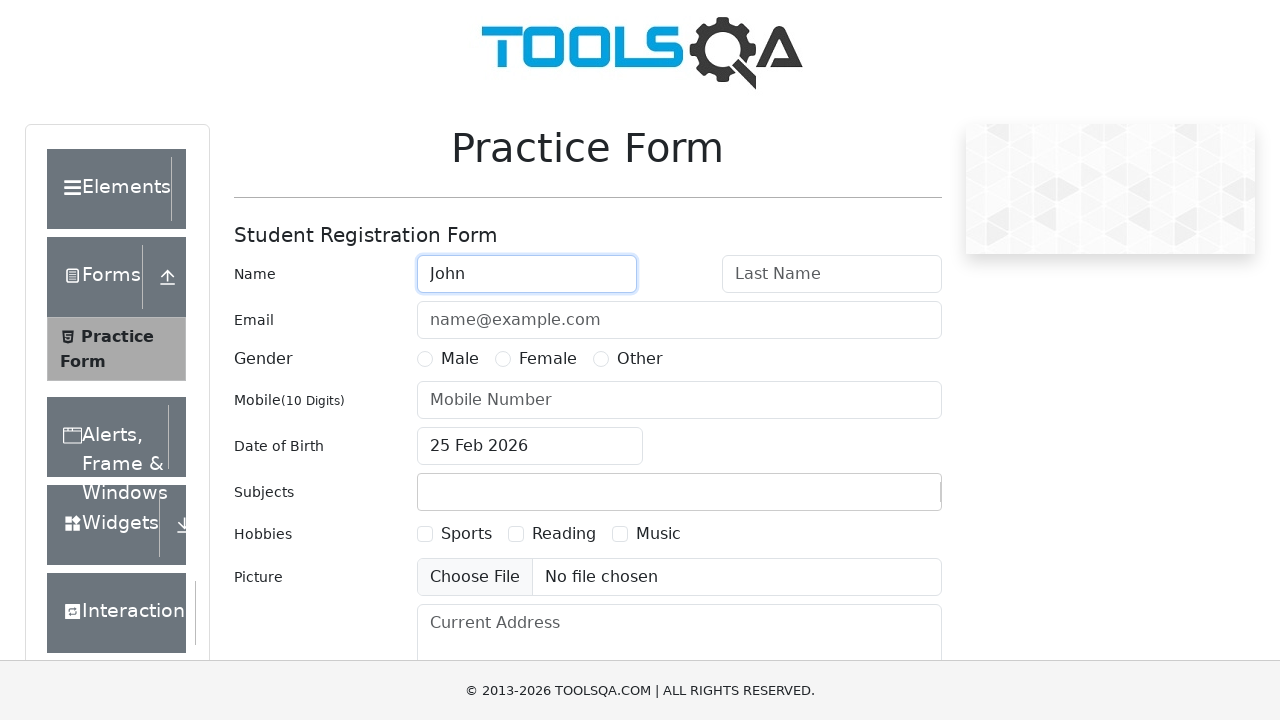

Filled last name field with 'Smith' on #lastName
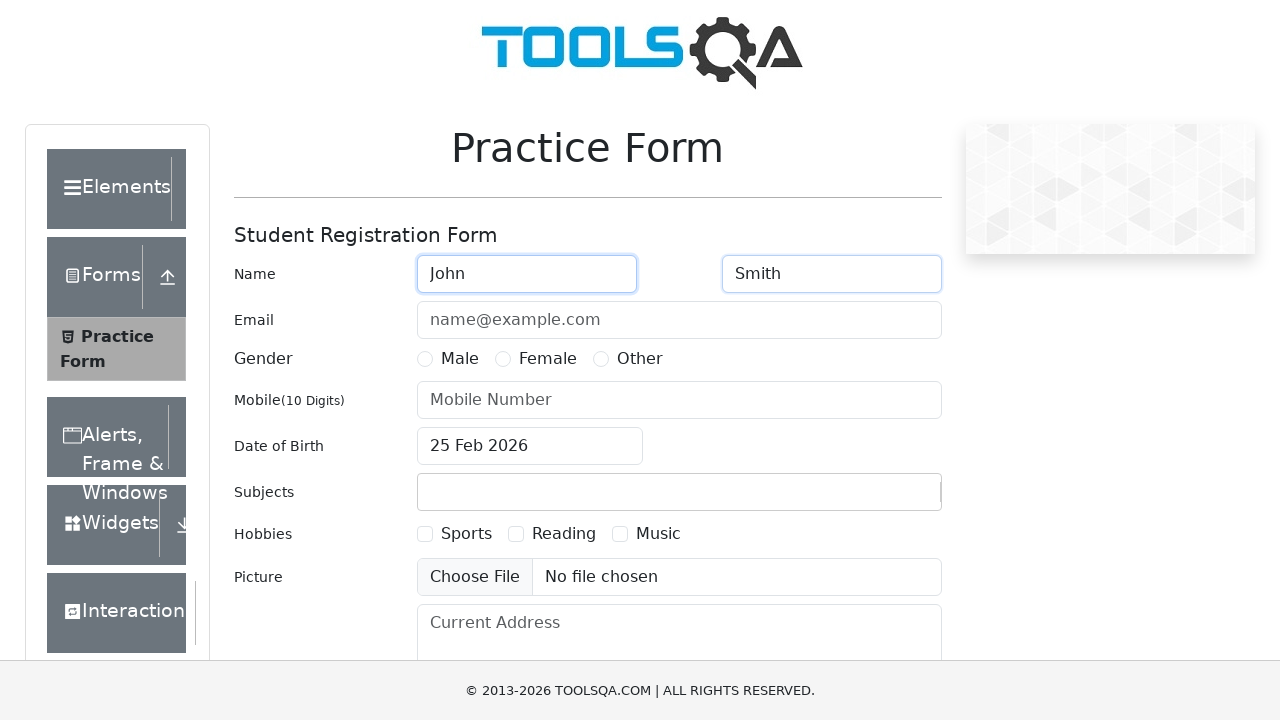

Filled email field with 'john.smith@example.com' on #userEmail
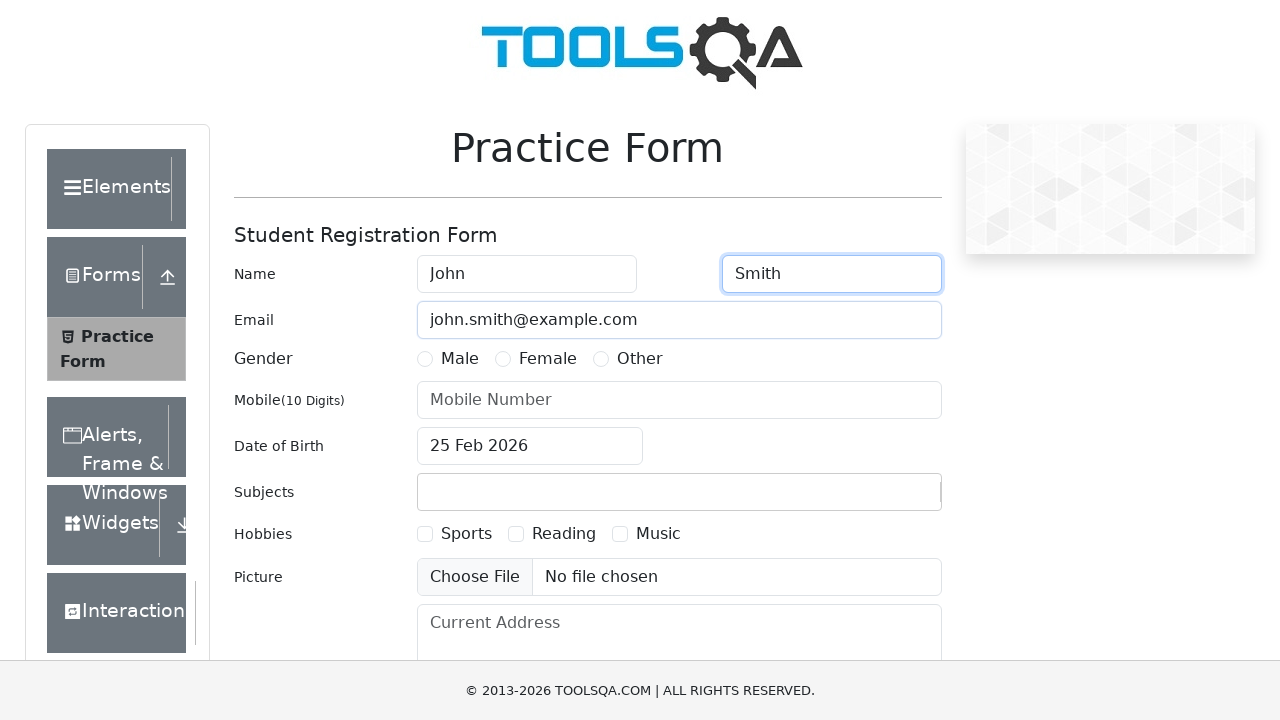

Selected gender radio button at (460, 359) on label[for='gender-radio-1']
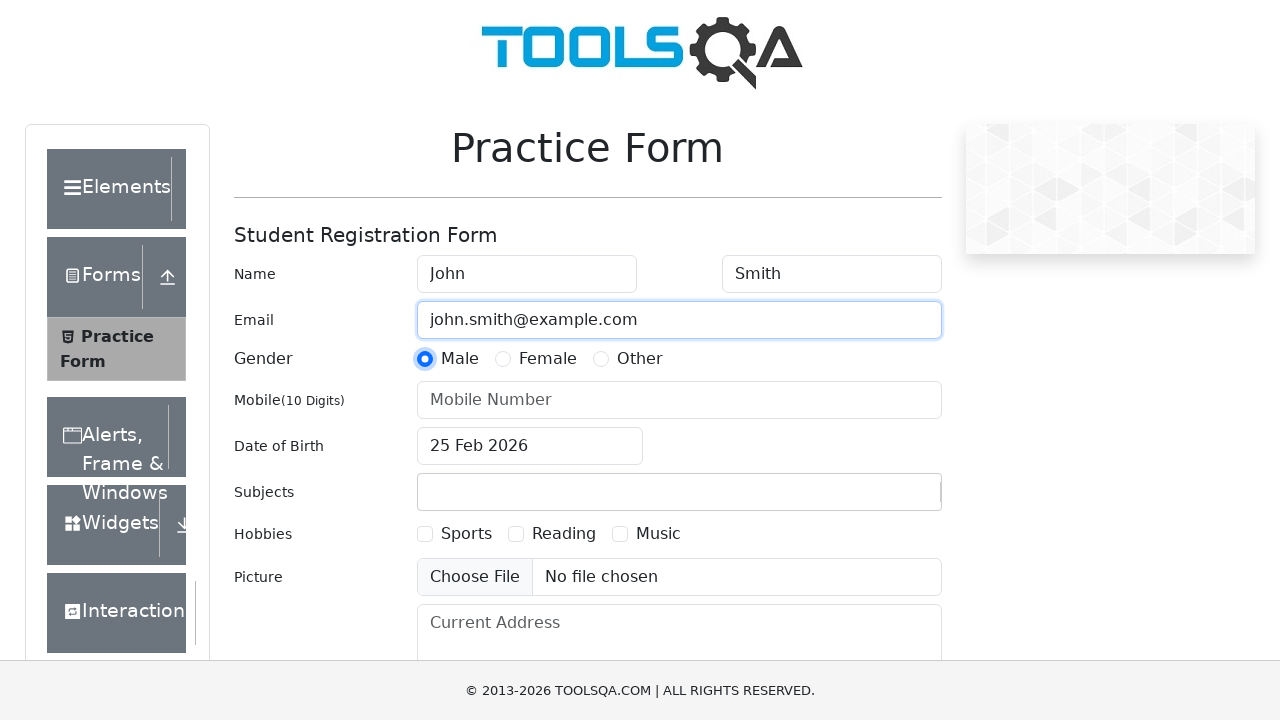

Filled mobile number with '9876543210' on #userNumber
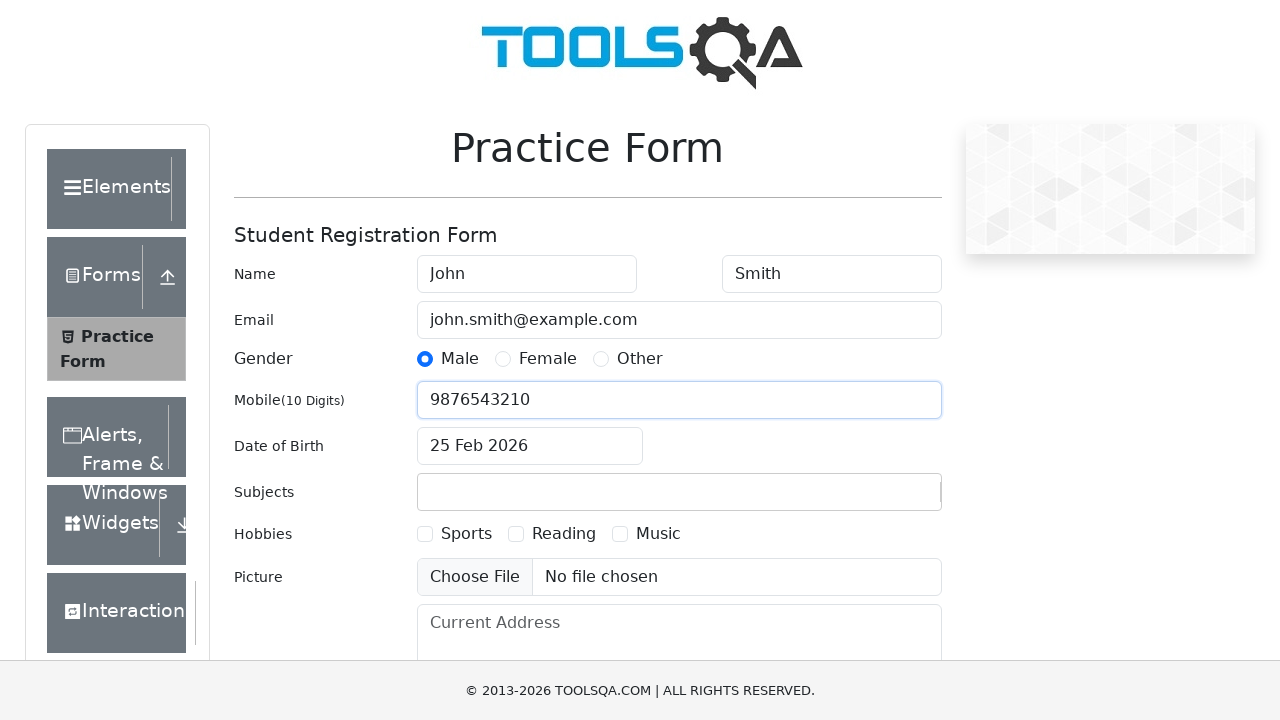

Clicked date of birth input field at (530, 446) on #dateOfBirthInput
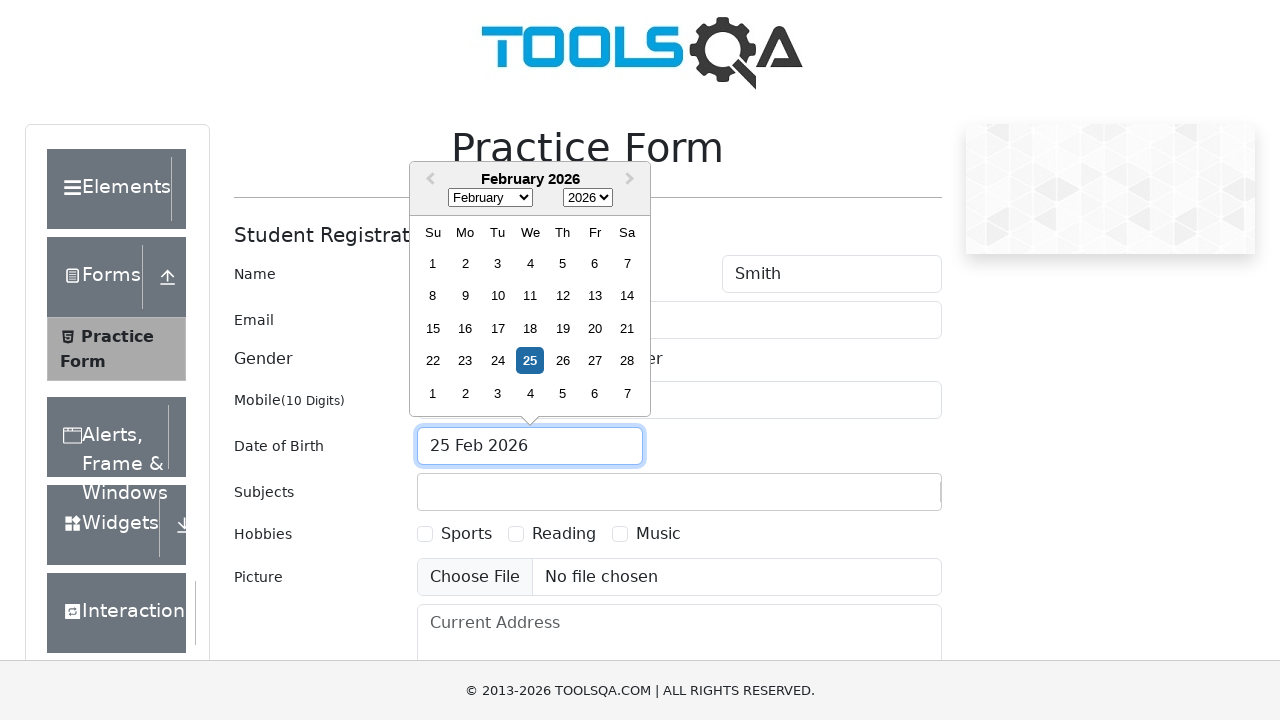

Selected all text in date of birth field
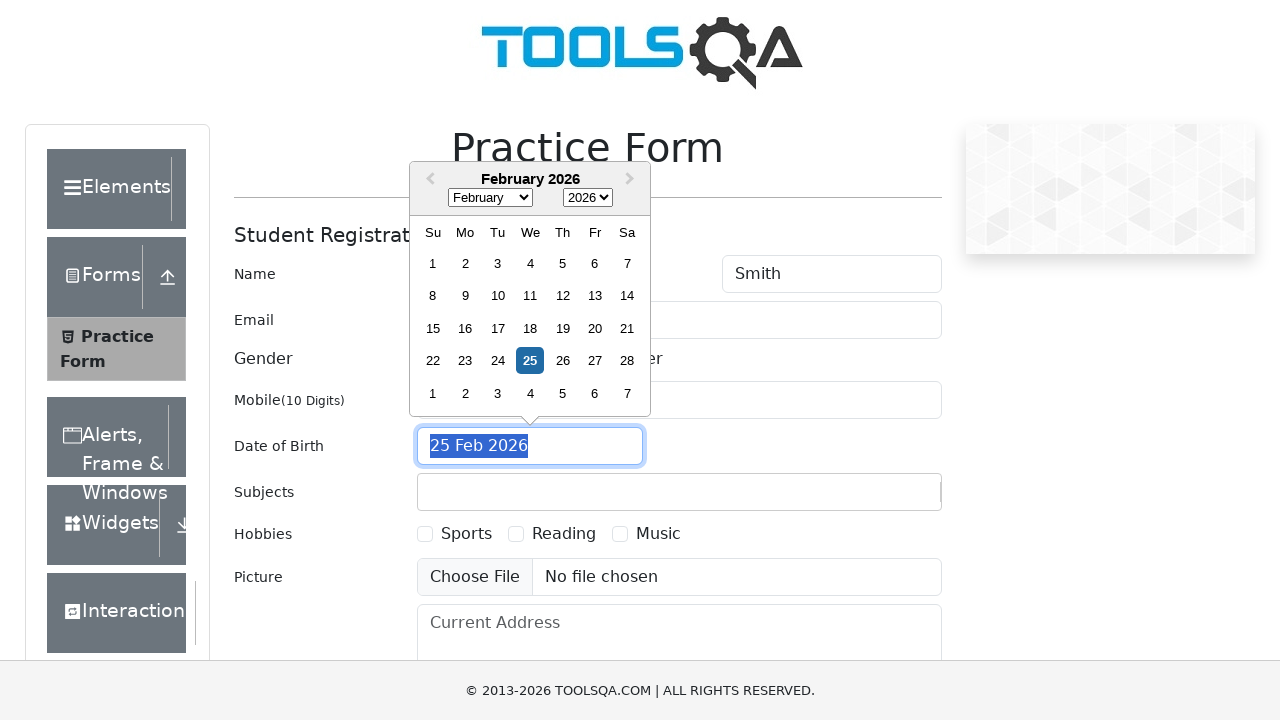

Typed date of birth '15 Jan 1995' on #dateOfBirthInput
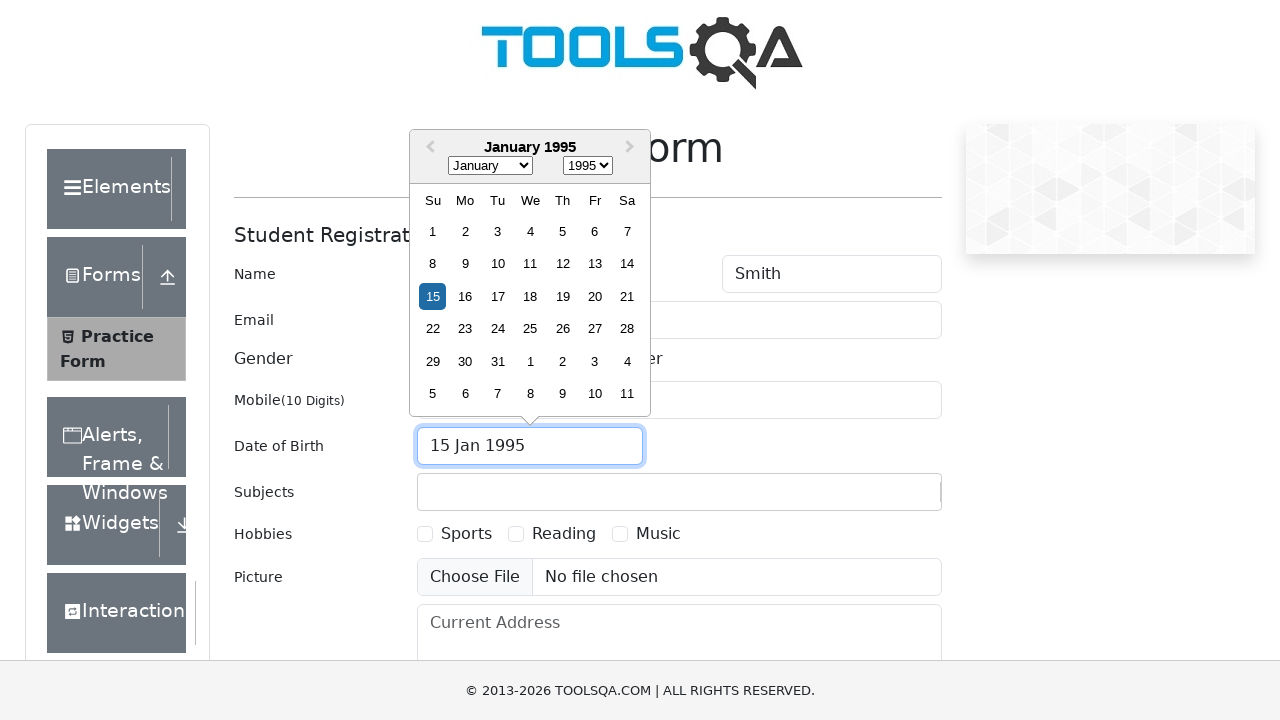

Pressed Enter to confirm date of birth
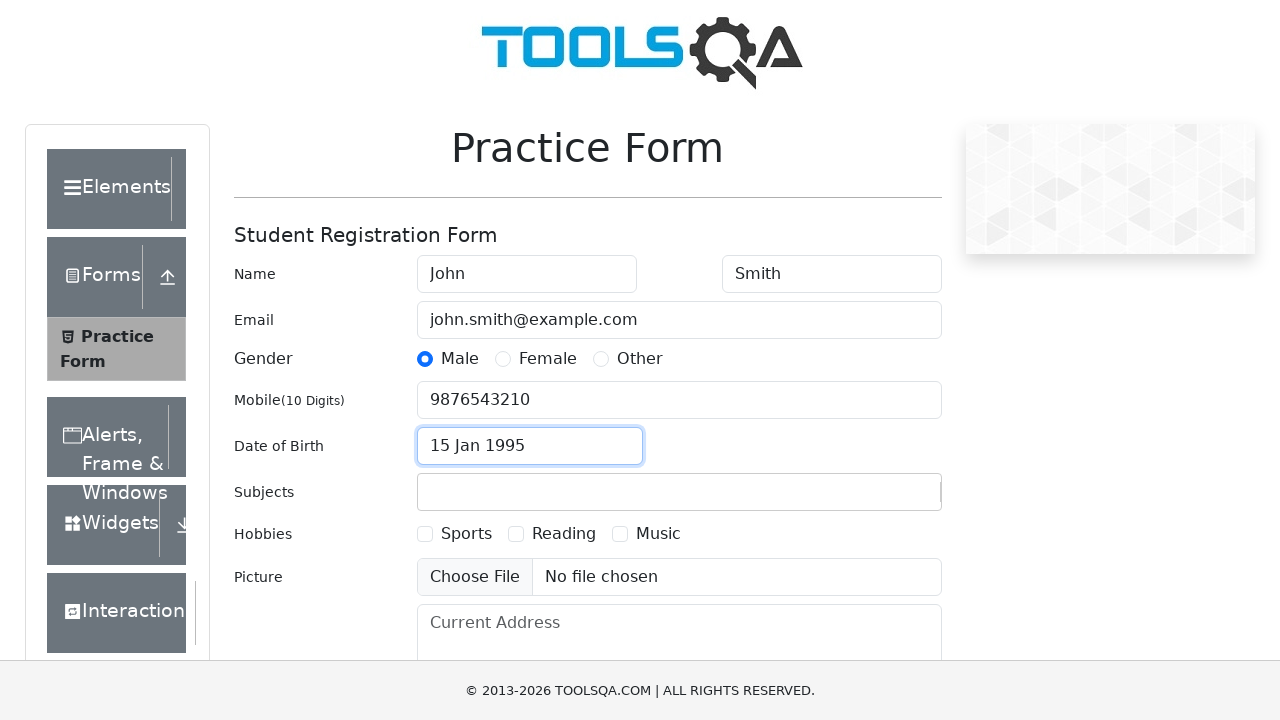

Typed 'Computer Science' in subjects field on #subjectsInput
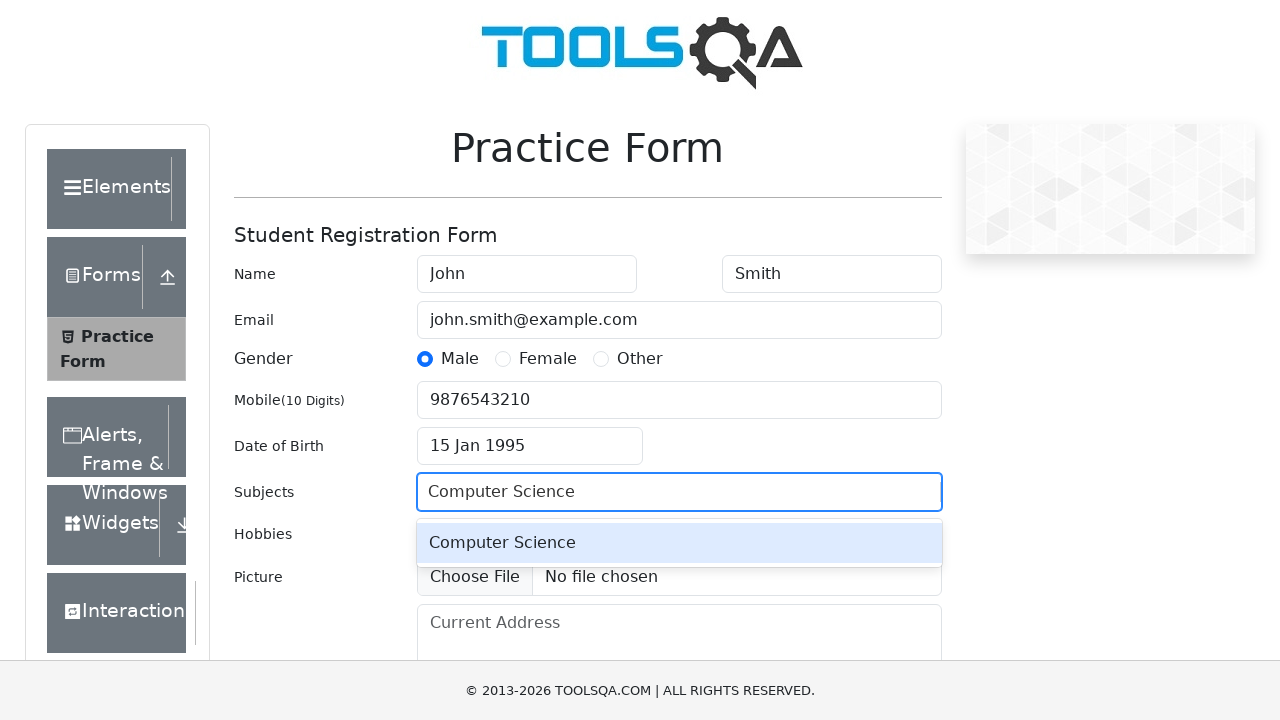

Pressed Enter to confirm subject selection
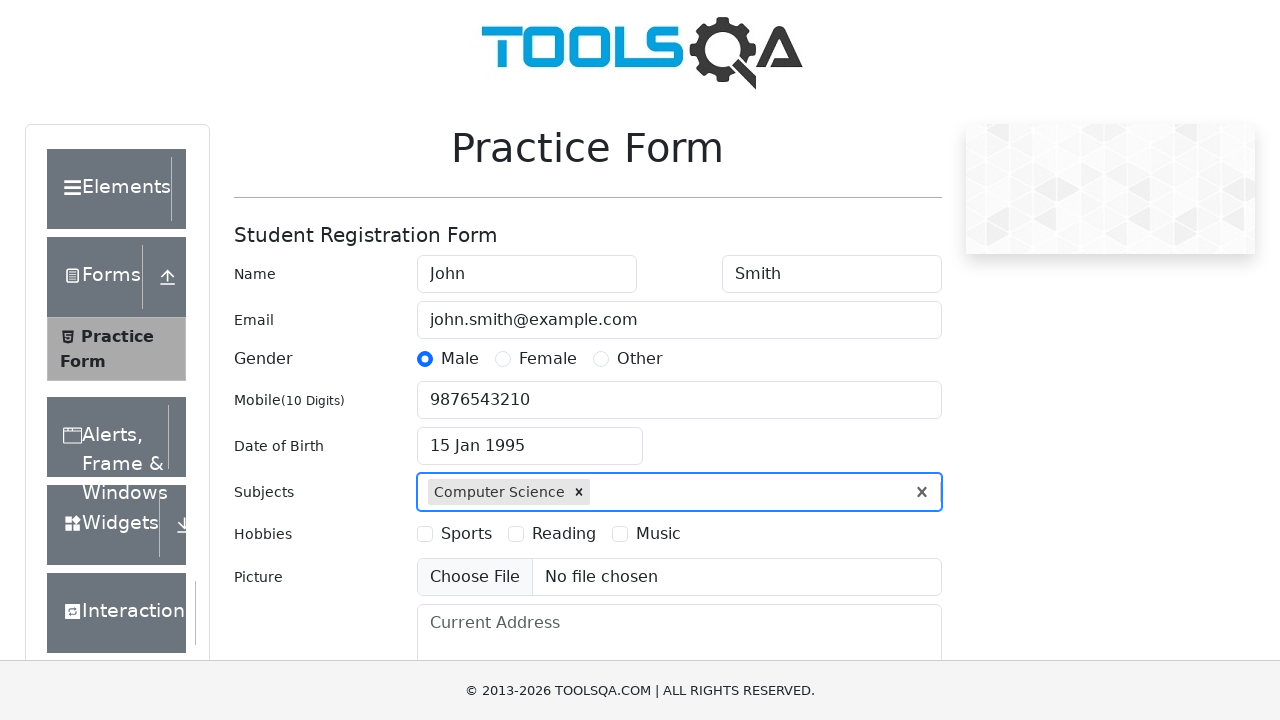

Selected Sports hobby checkbox at (466, 534) on label:has-text('Sports')
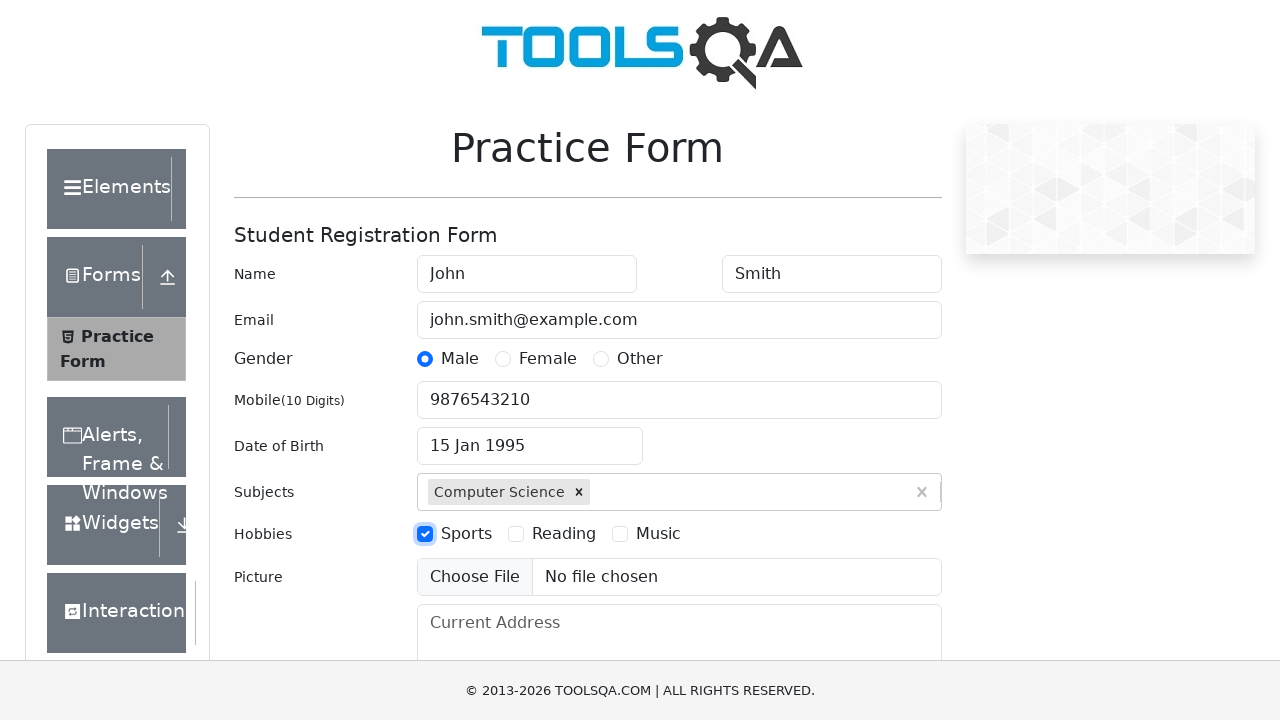

Filled current address with '123 Main Street, Test City' on #currentAddress
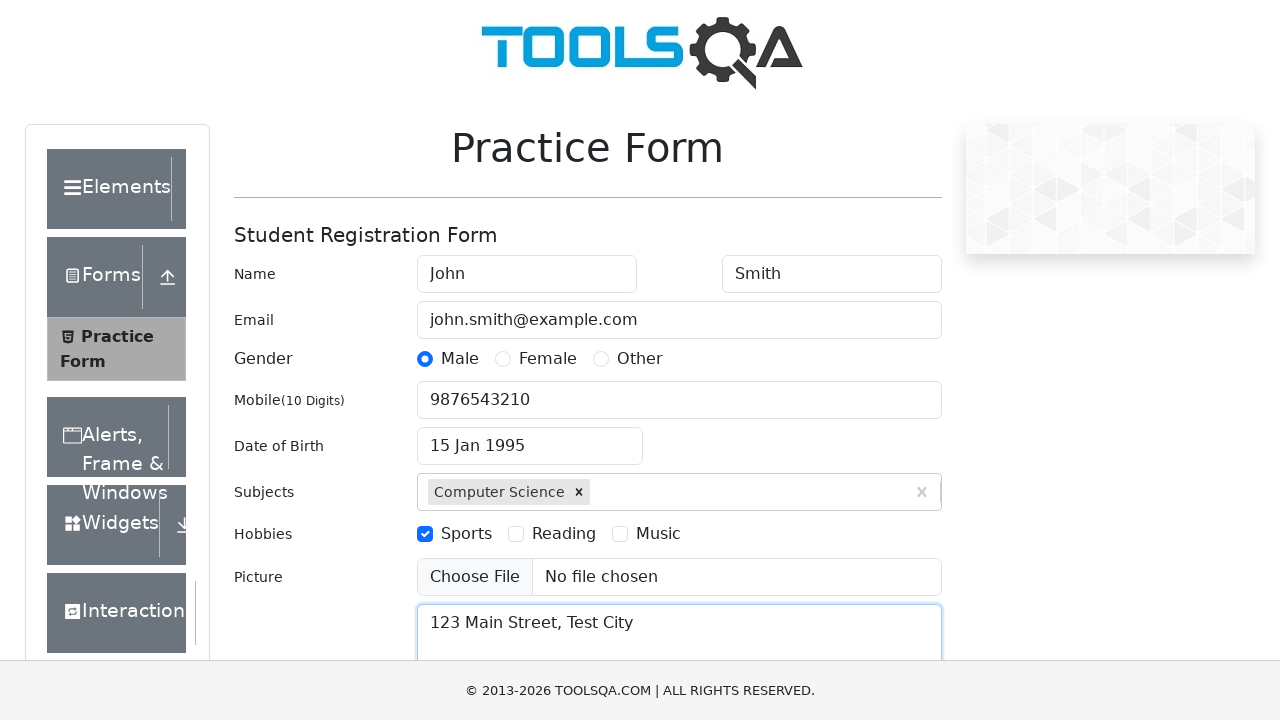

Typed 'Haryana' in state selection field on #react-select-3-input
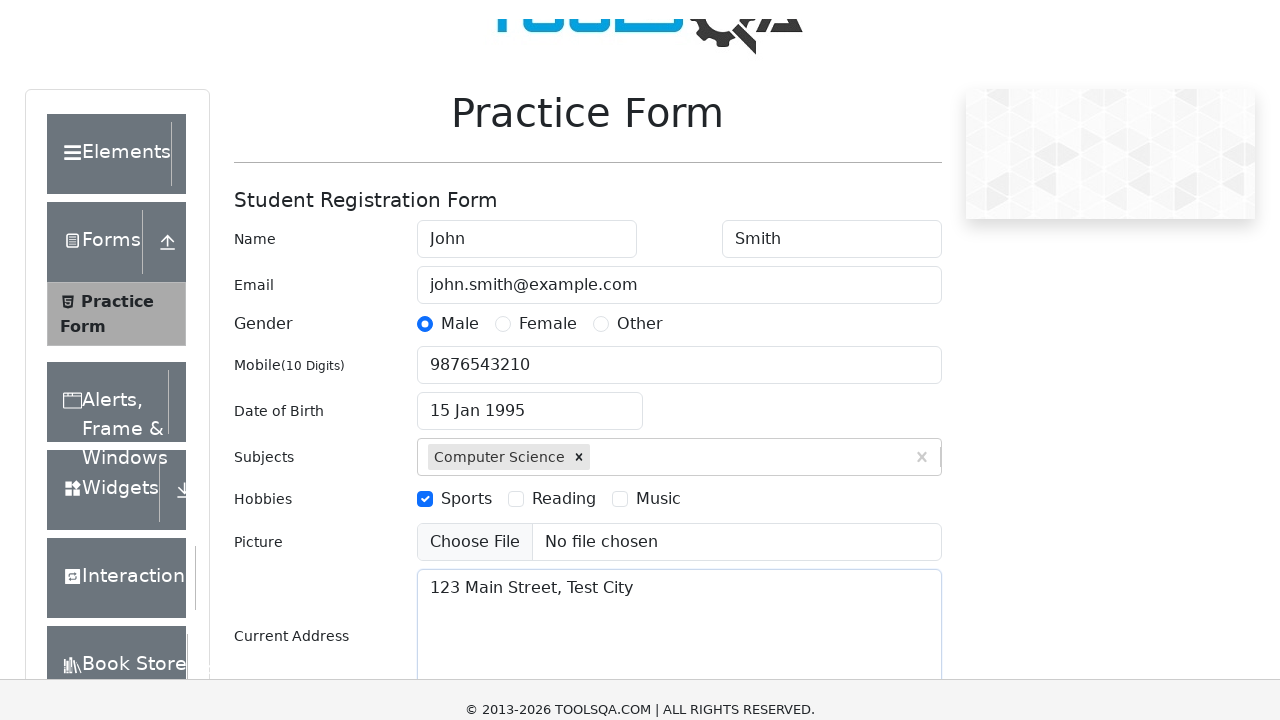

Pressed Enter to confirm state selection
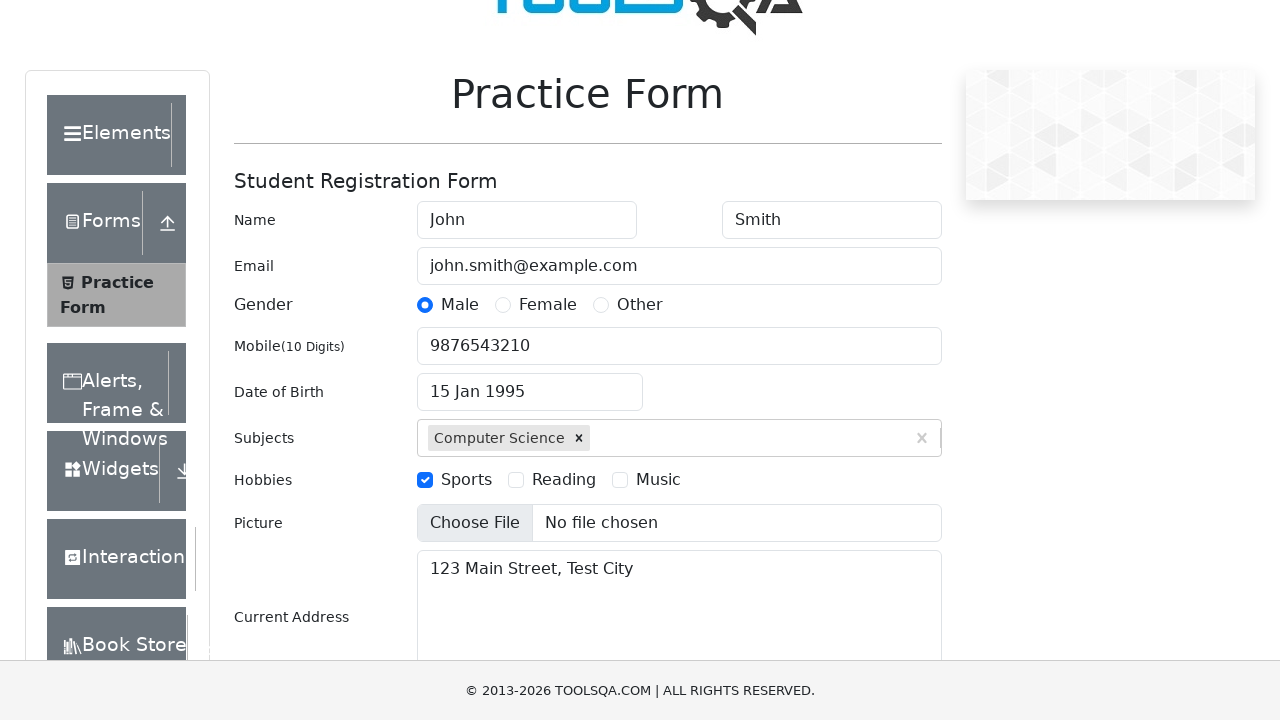

Typed 'Karnal' in city selection field on #react-select-4-input
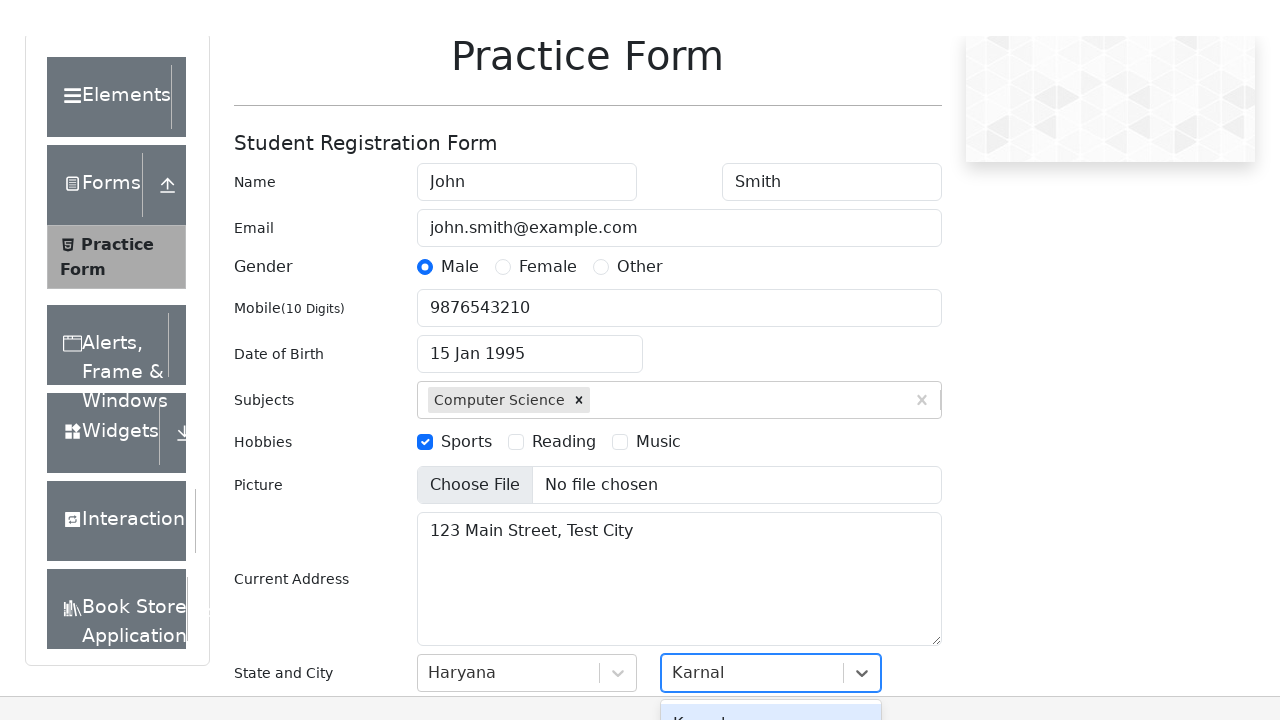

Pressed Enter to confirm city selection
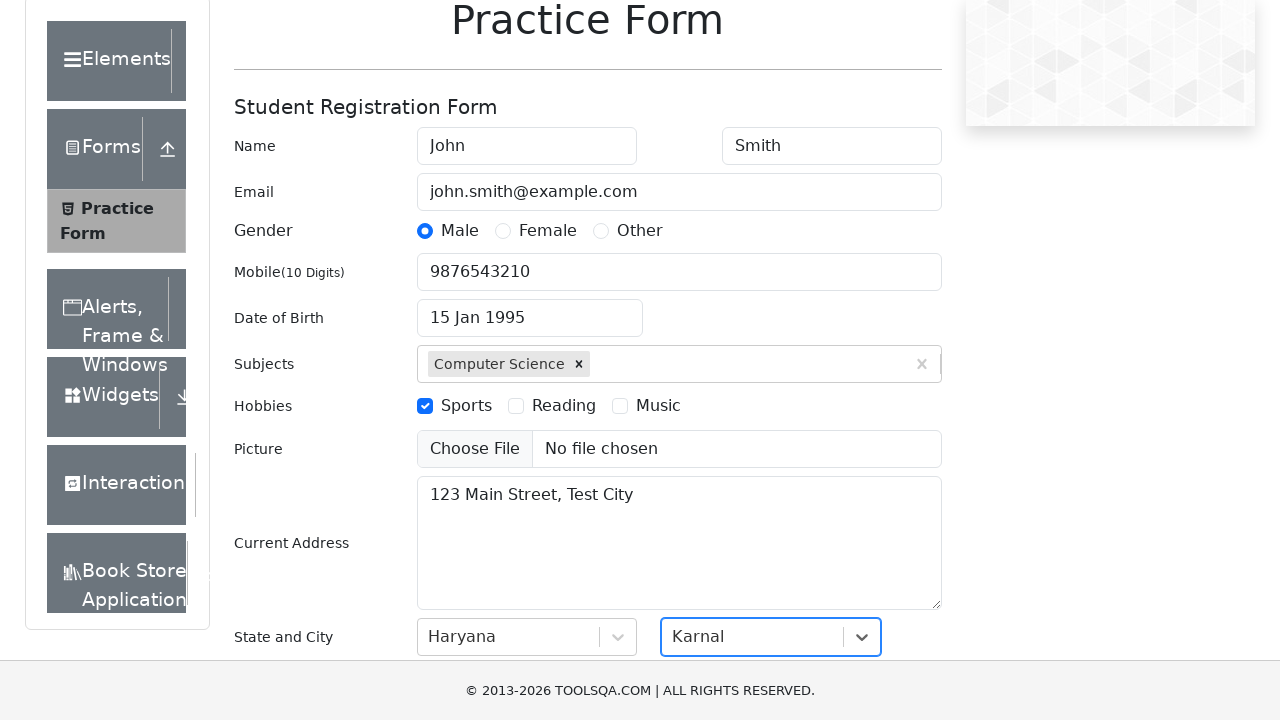

Clicked submit button to submit the form at (885, 499) on #submit
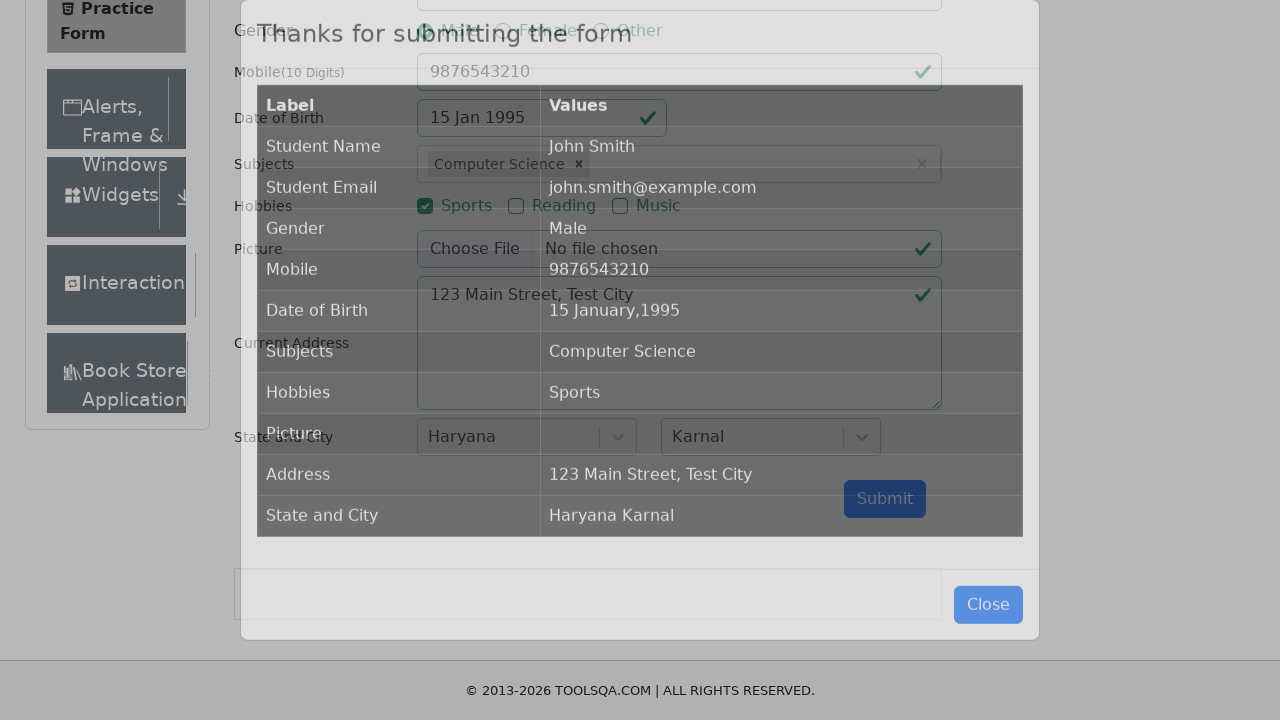

Waited for form submission to complete
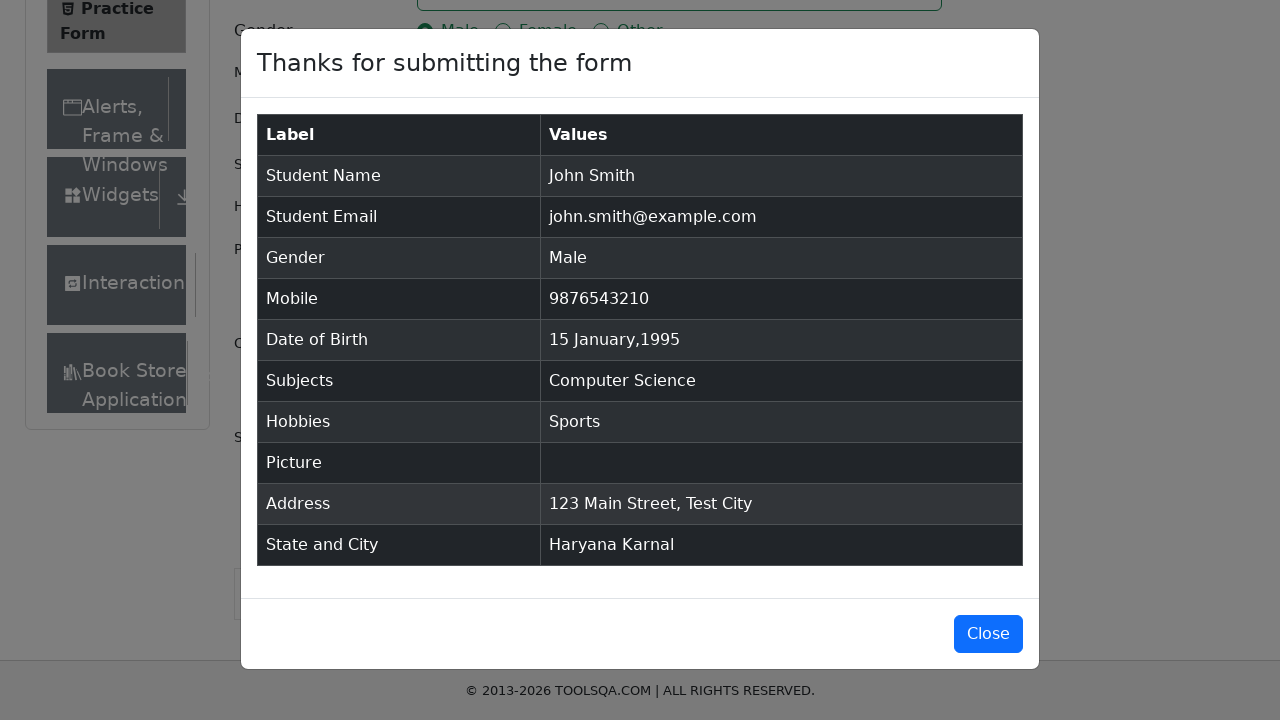

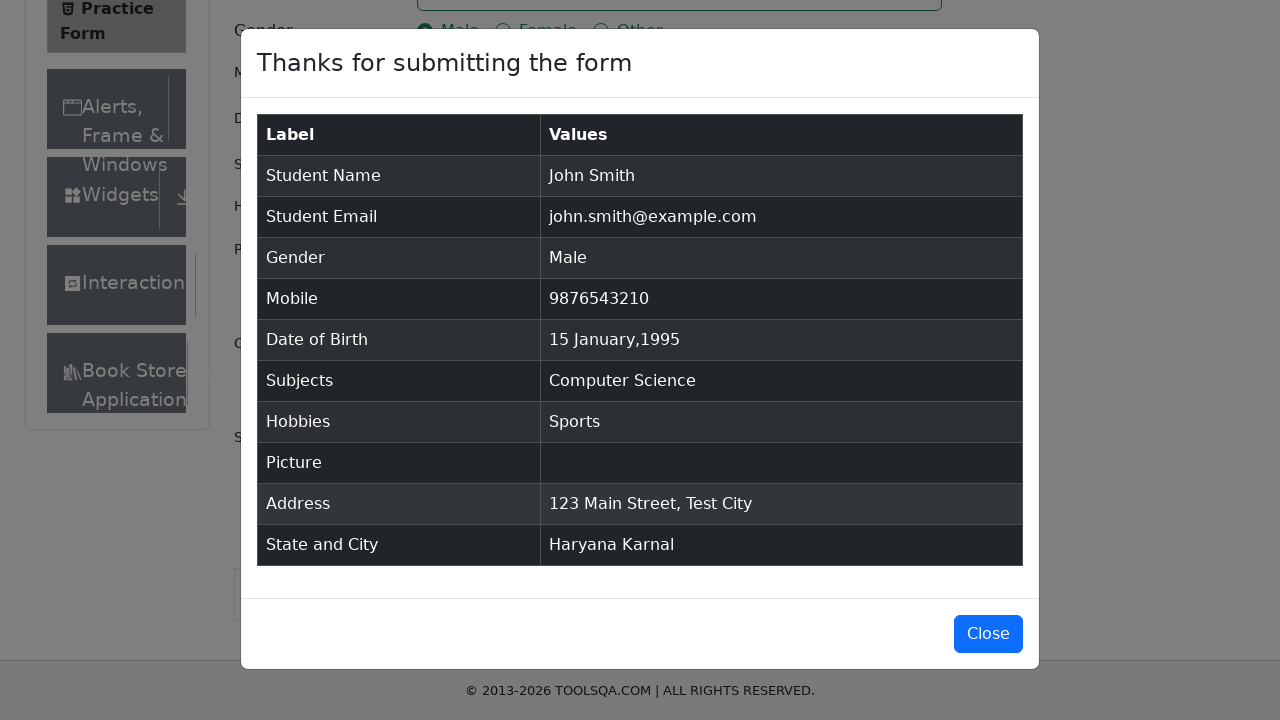